Tests the Tabs widget by navigating to the Tabs page, clicking on different tabs (Origin, Use) and verifying their content is displayed

Starting URL: https://demoqa.com

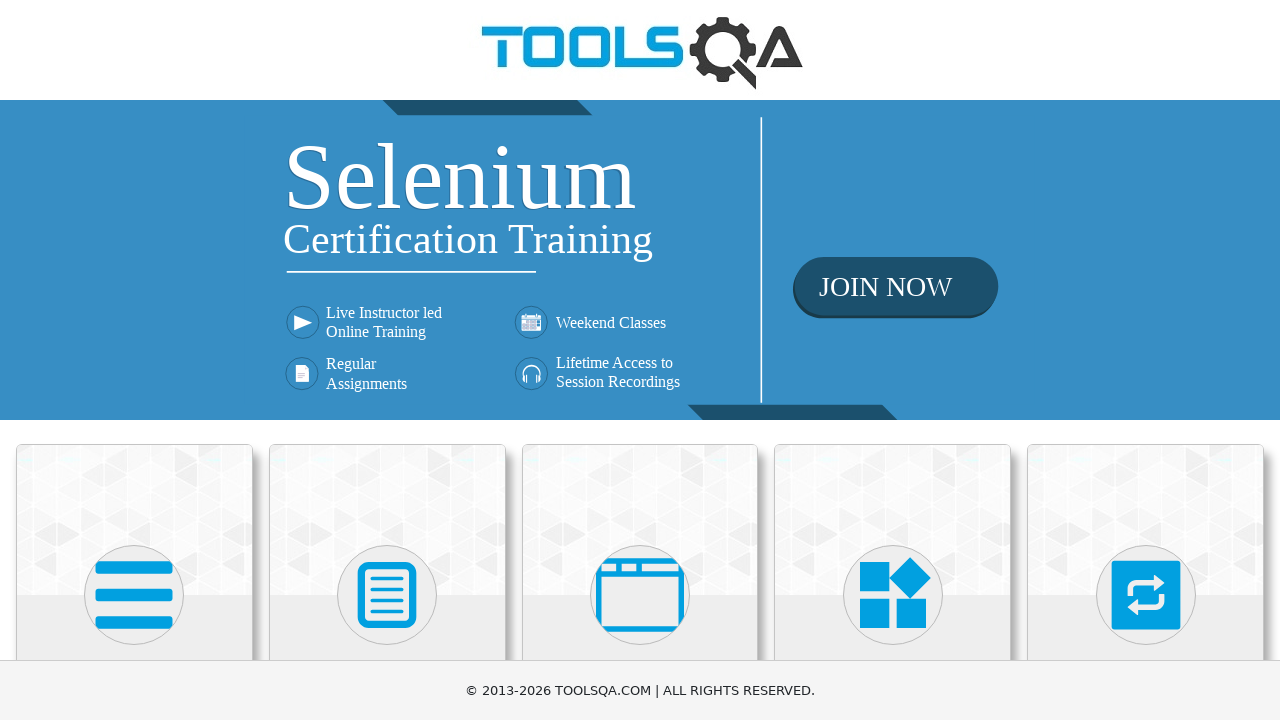

Clicked on Widgets block in main menu at (893, 360) on text=Widgets
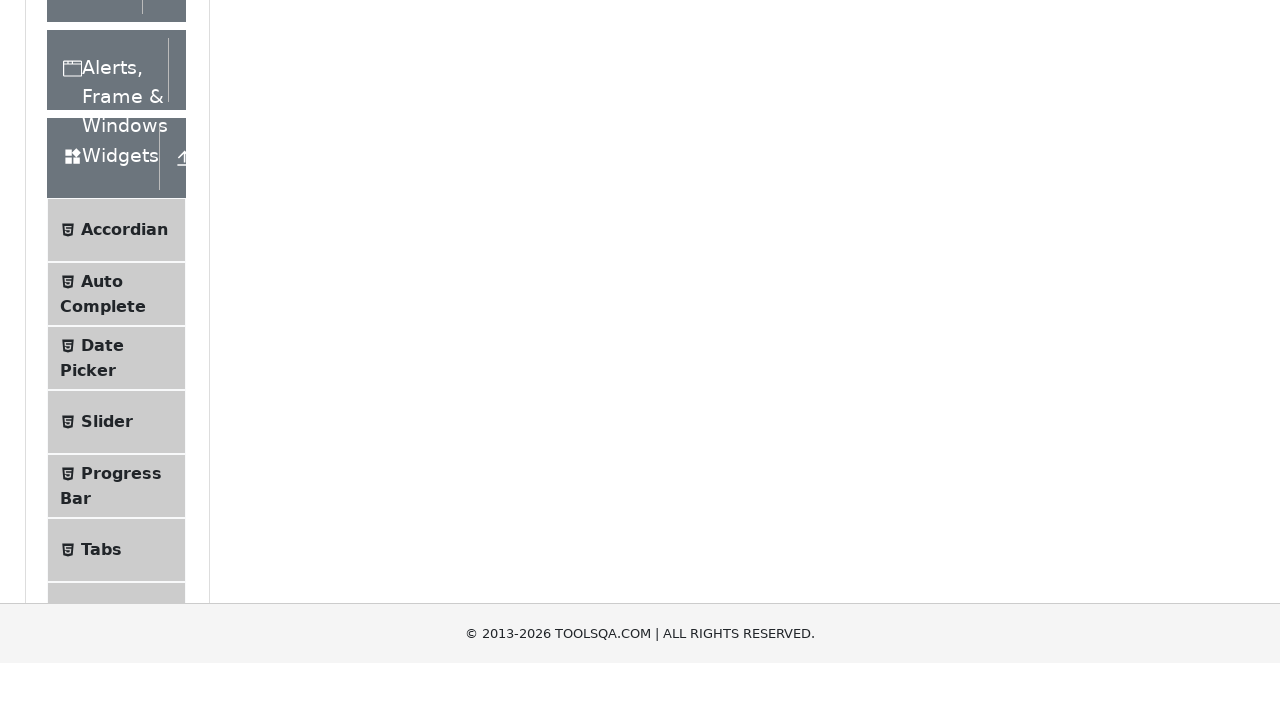

Clicked on Tabs in left panel at (101, 195) on text=Tabs
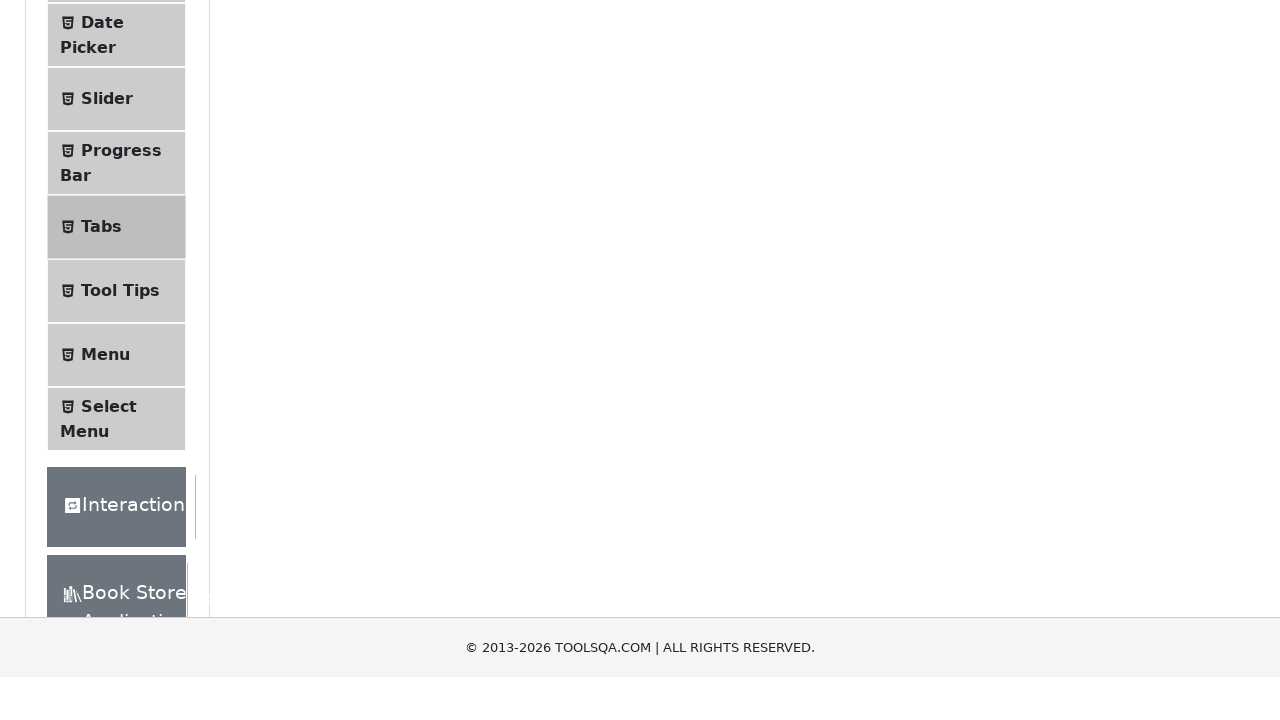

Clicked on Origin tab at (351, 150) on #demo-tab-origin
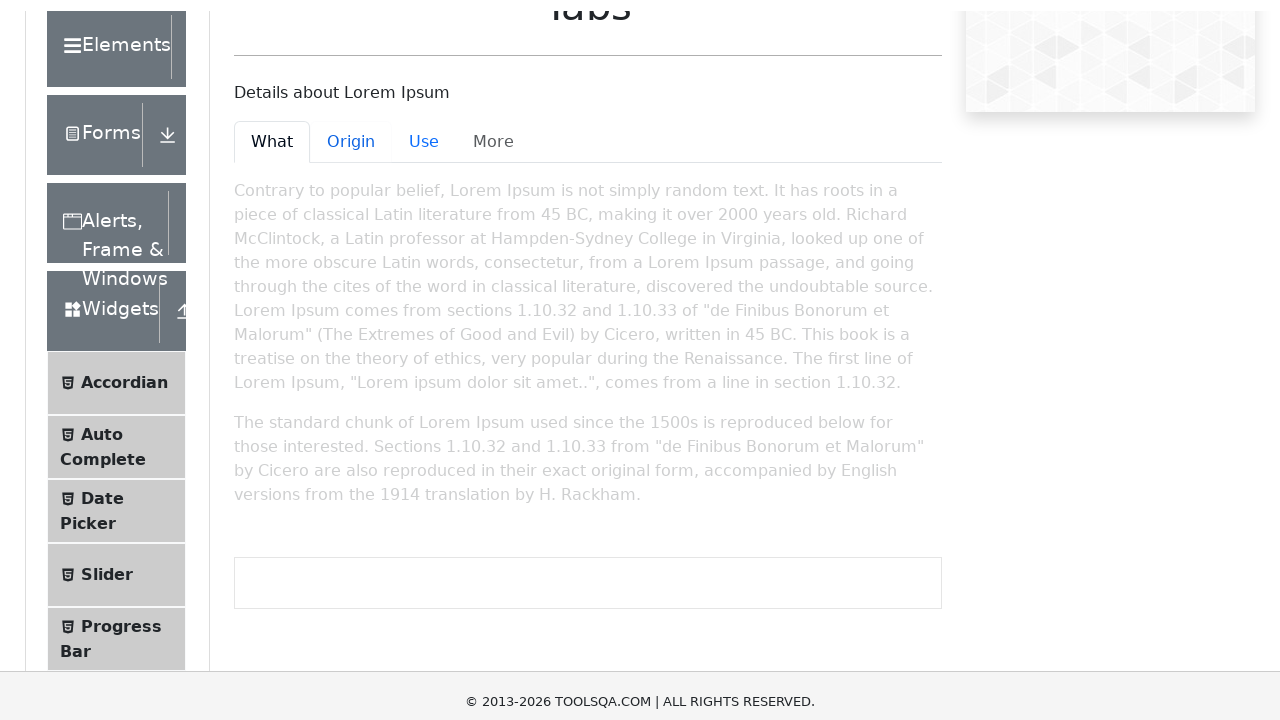

Origin tab content loaded and is active
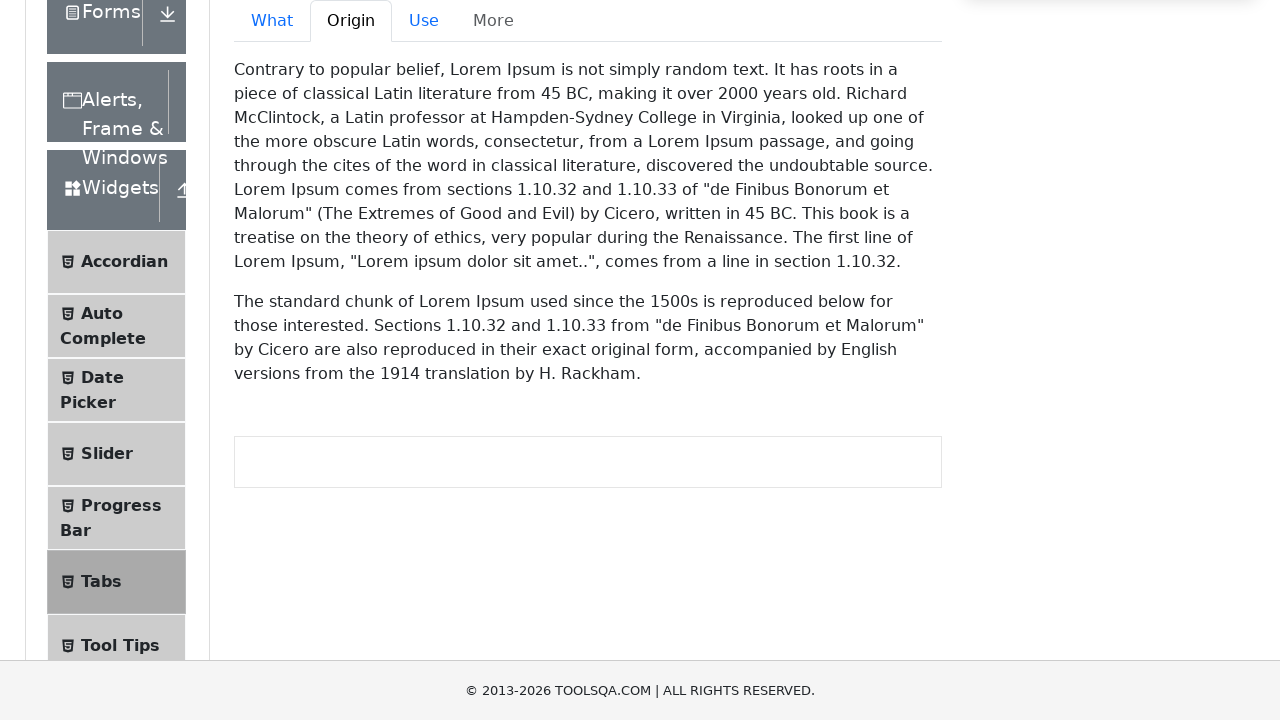

Clicked on Use tab at (424, 21) on #demo-tab-use
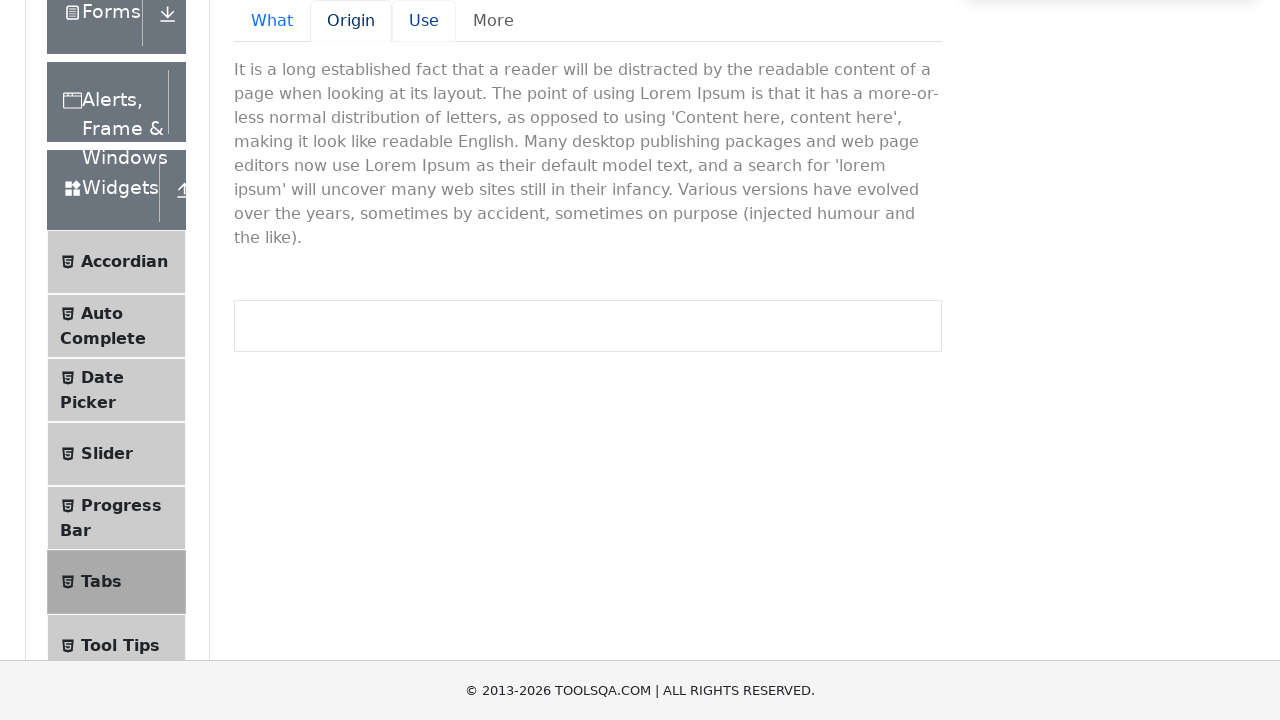

Use tab content loaded and is active
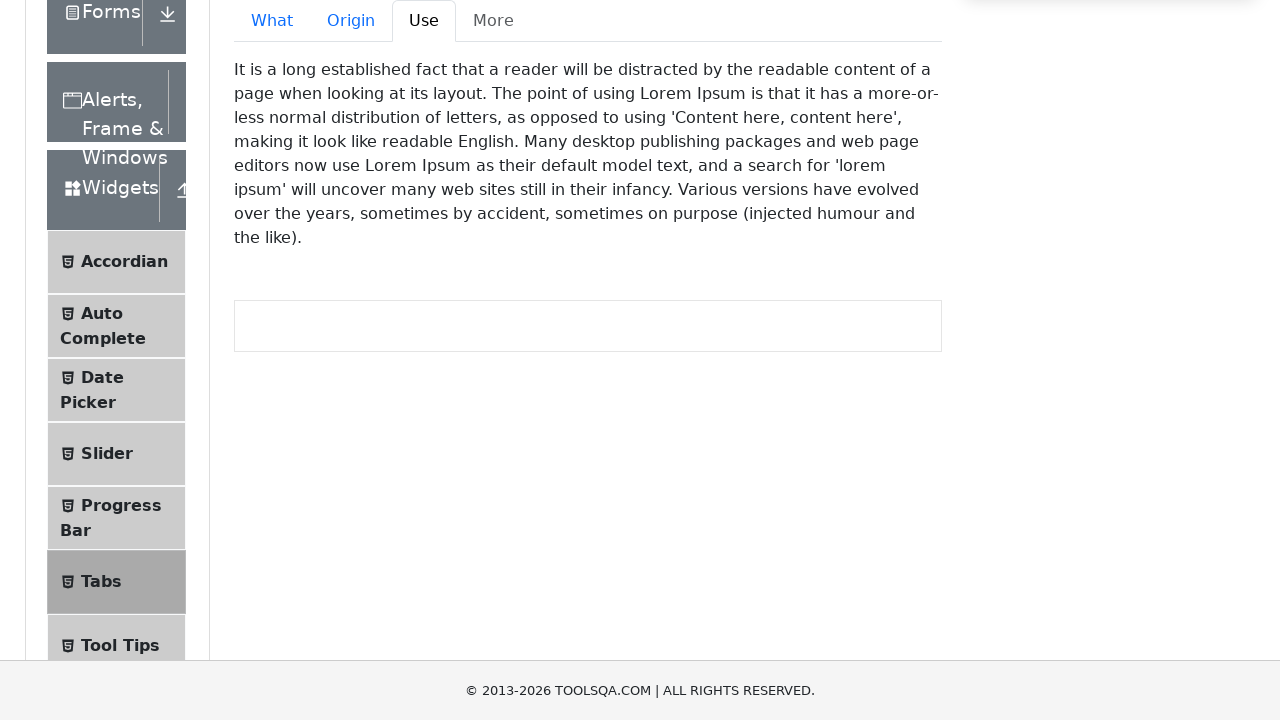

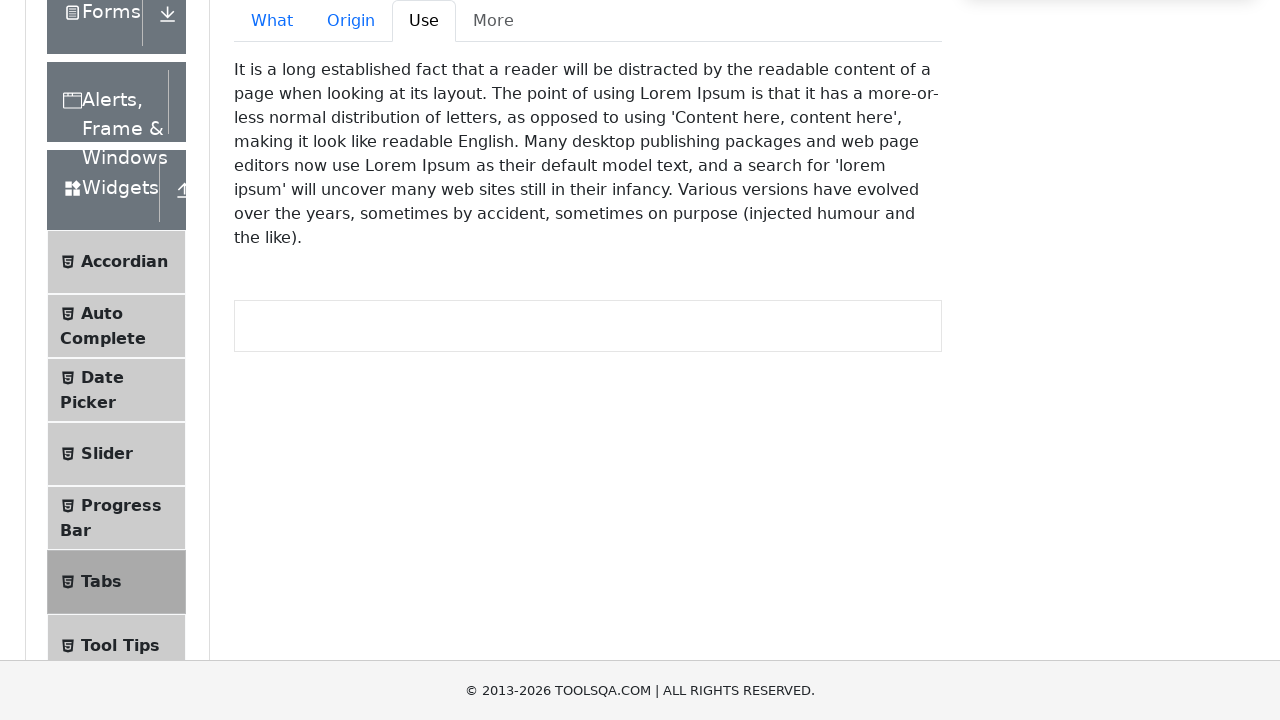